Tests page load time measurement by navigating to a URL and calculating the duration

Starting URL: https://www.hyrtutorials.com/p/waits-demo.html

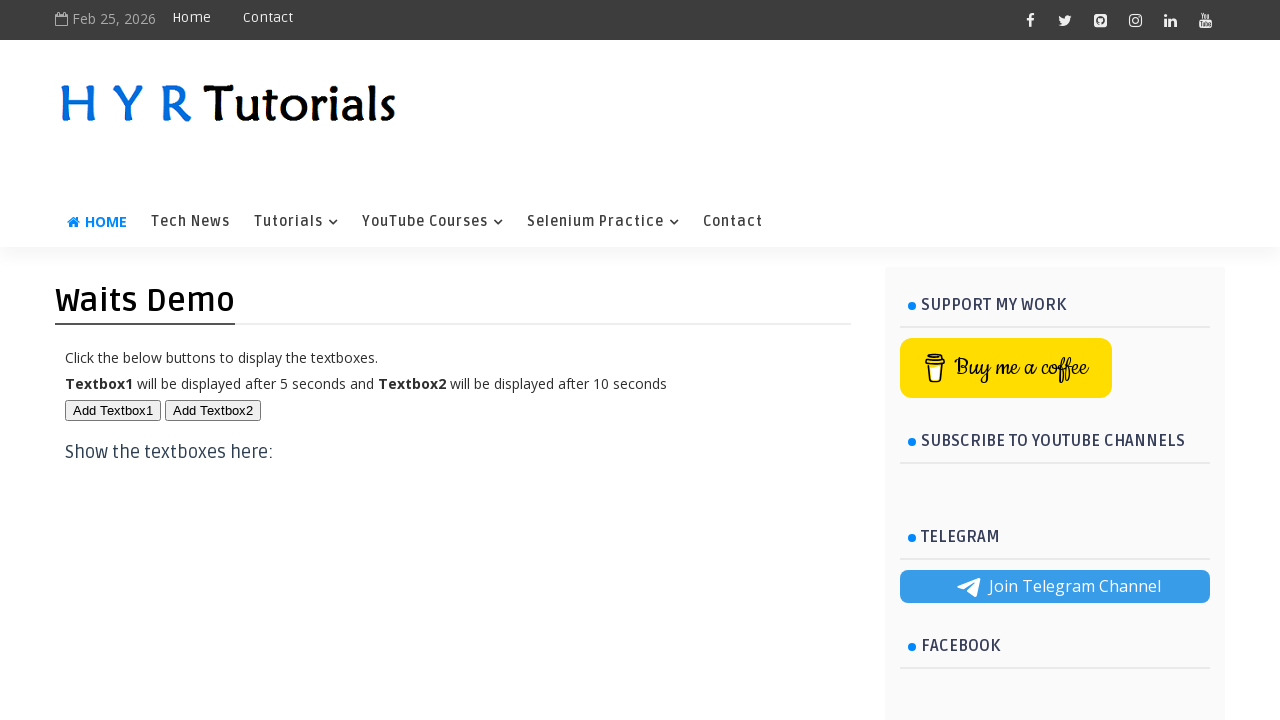

Navigated to waits demo page and page loaded
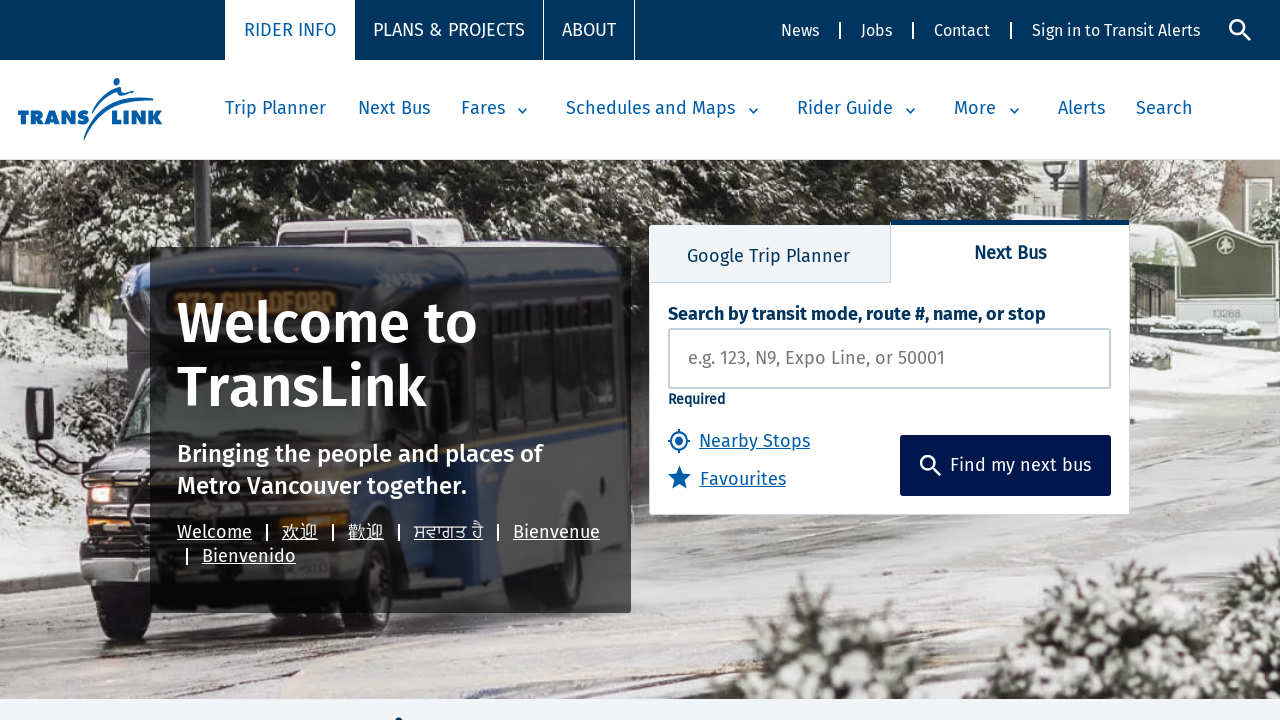

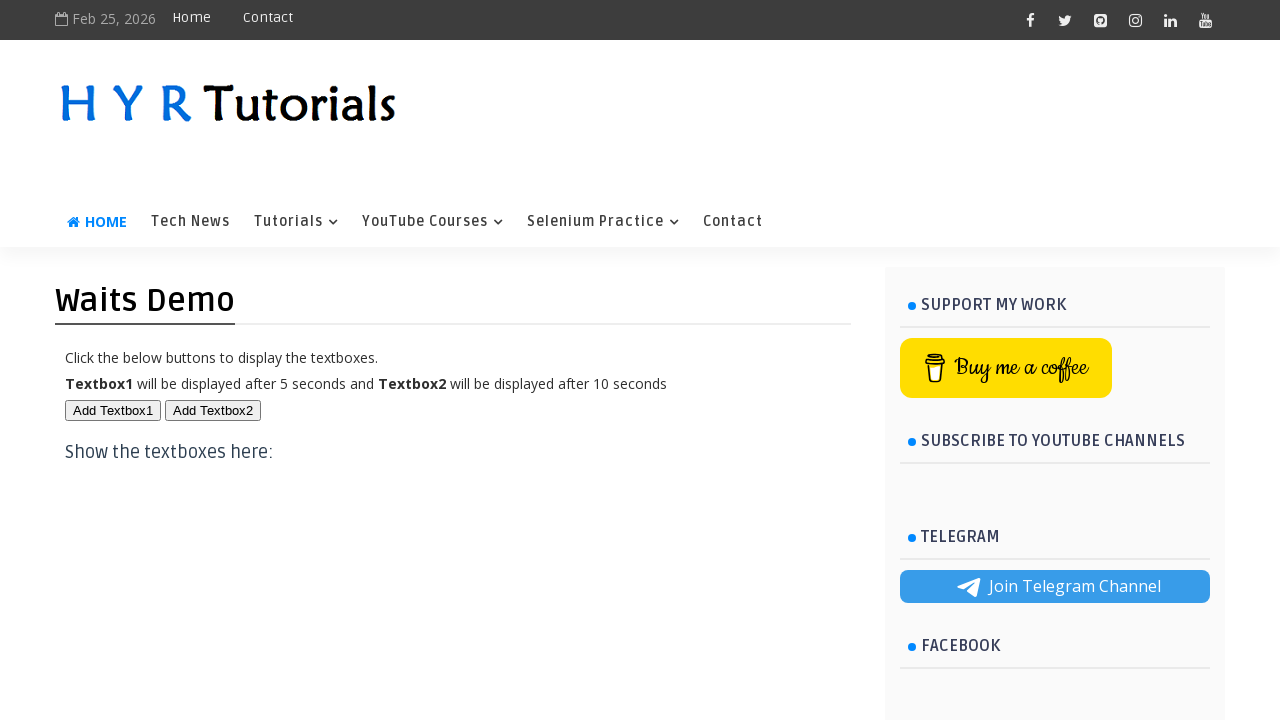